Tests search functionality on tabletka.by pharmacy website by entering a medication name and verifying search results

Starting URL: https://tabletka.by/

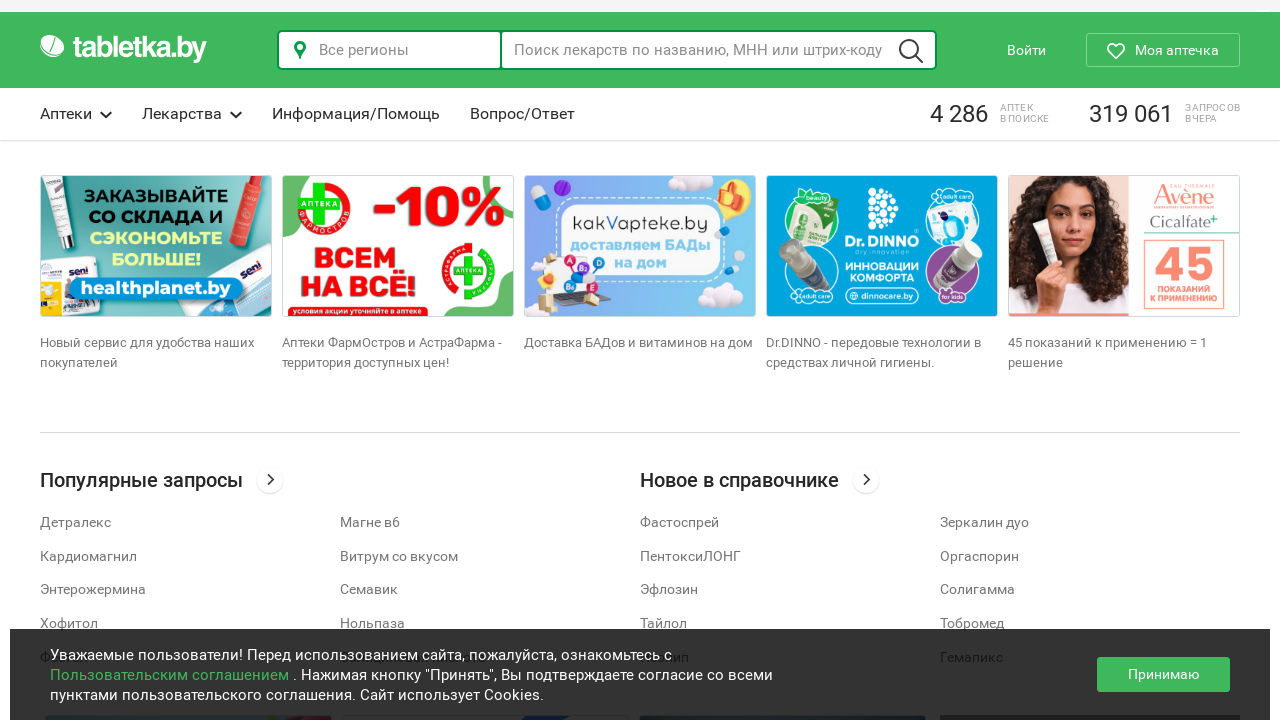

Filled search box with medication name 'Валидол' on .ls-select-input
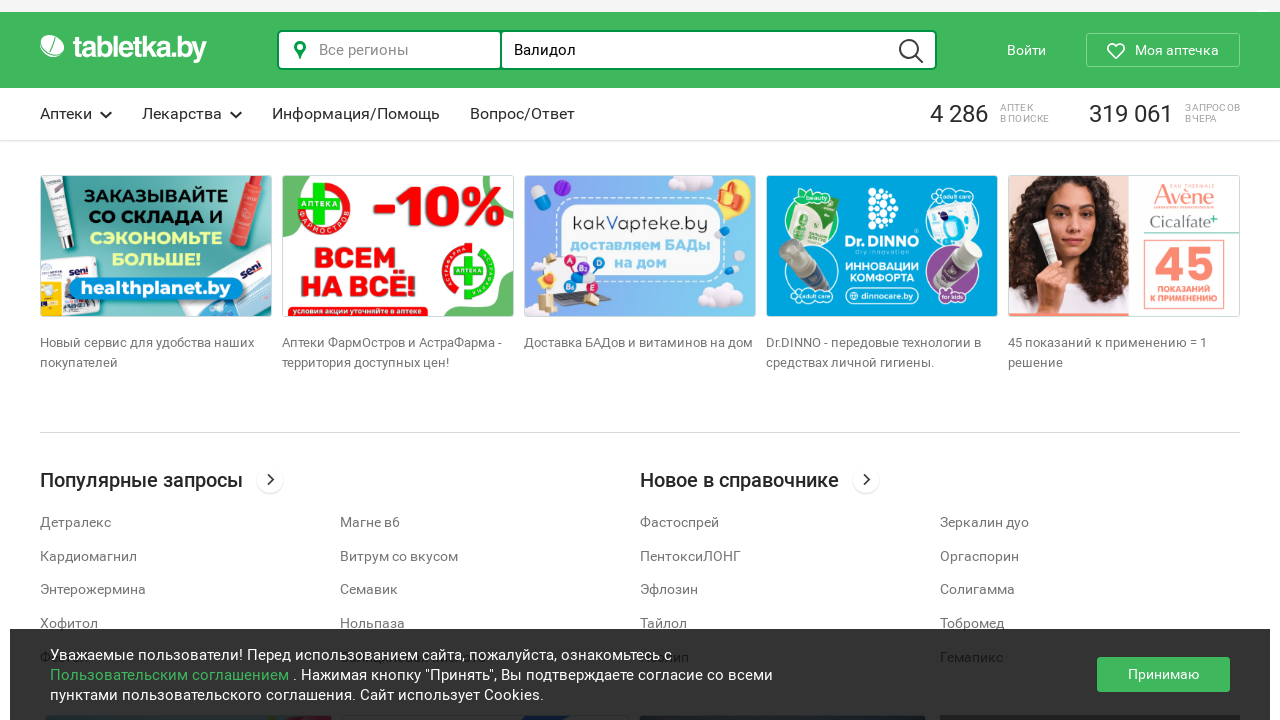

Clicked search button to initiate medication search at (911, 51) on .lupa
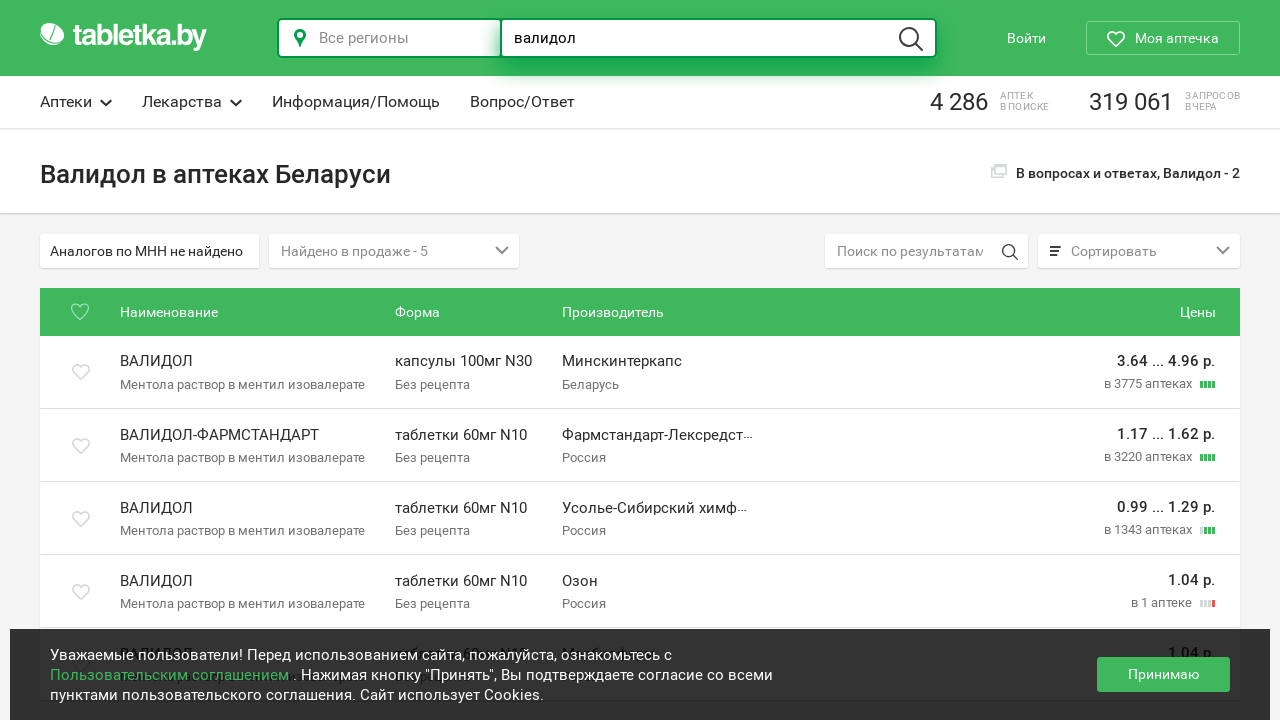

Search results loaded and verified
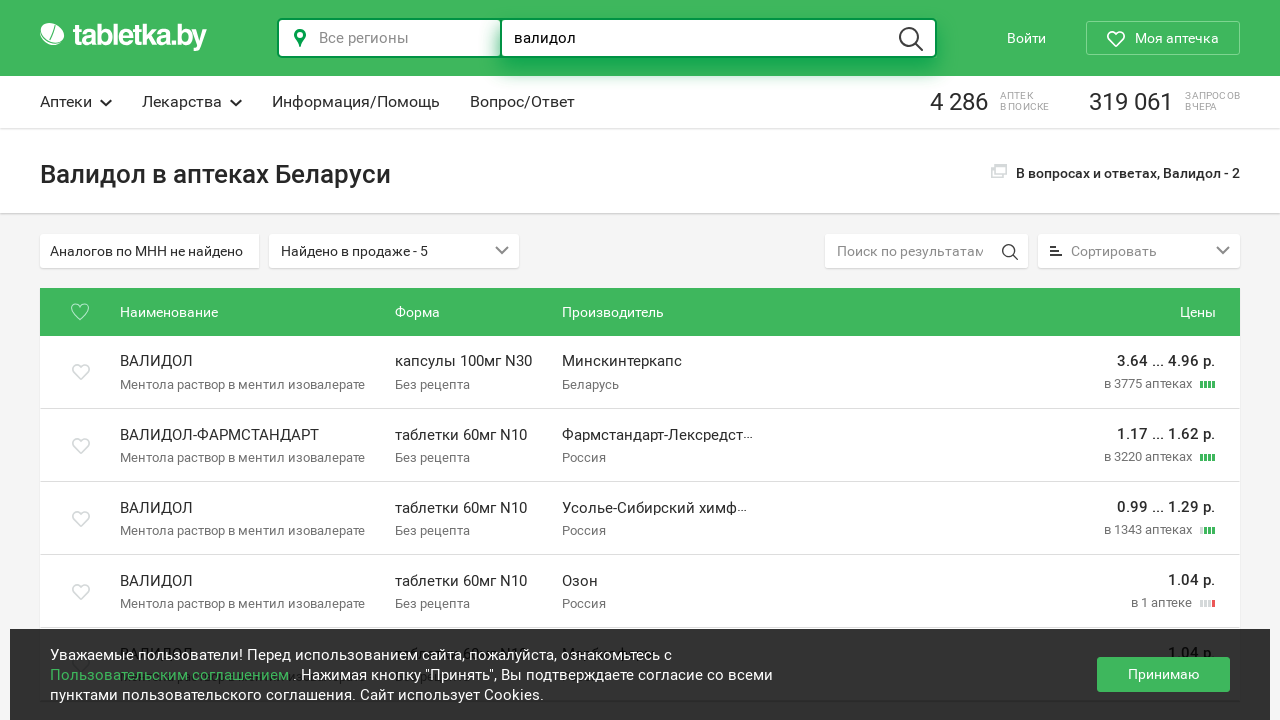

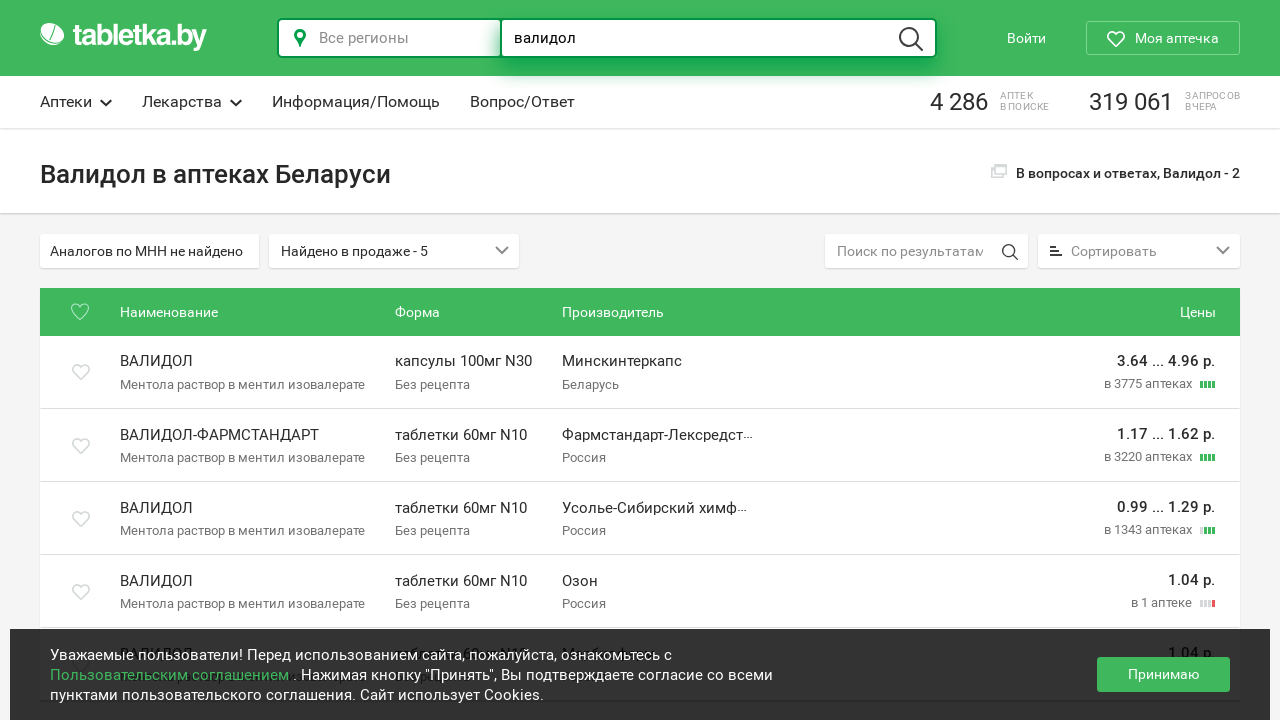